Tests filling the textarea/comments field with a test value

Starting URL: https://testpages.herokuapp.com/styled/basic-html-form-test.html

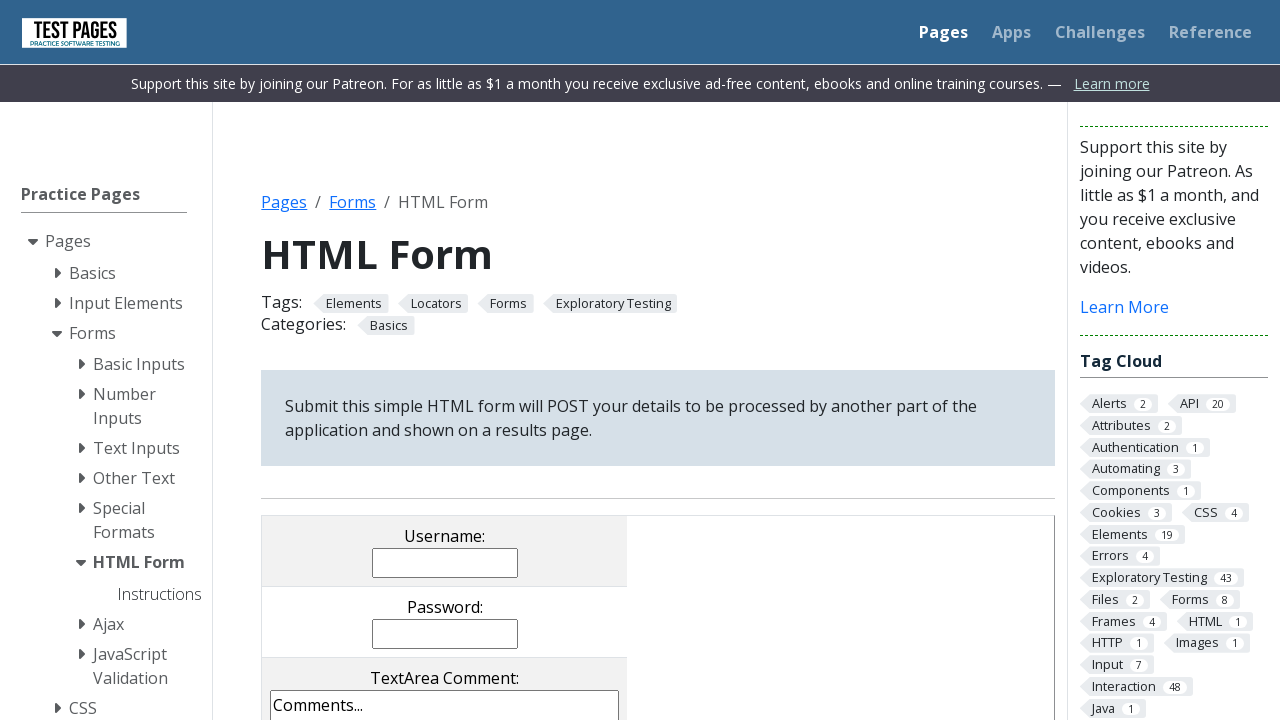

Located textarea field with 'Comments...' placeholder
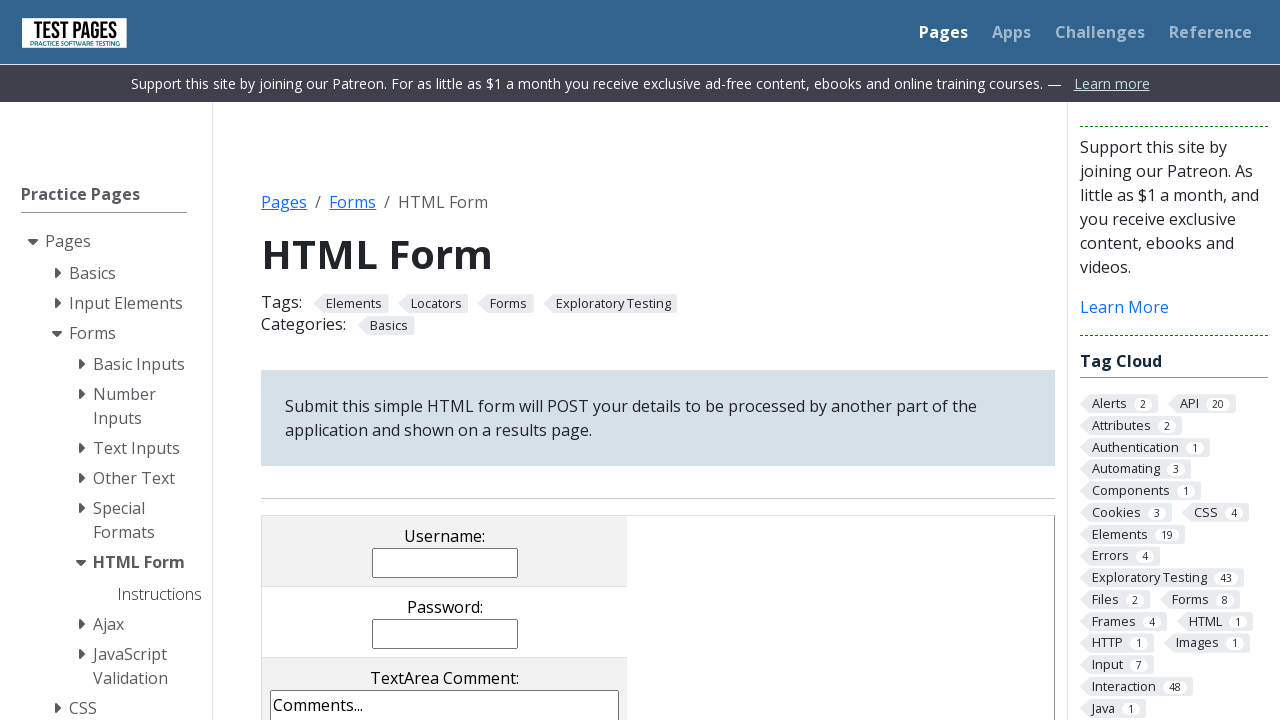

Textarea field became visible
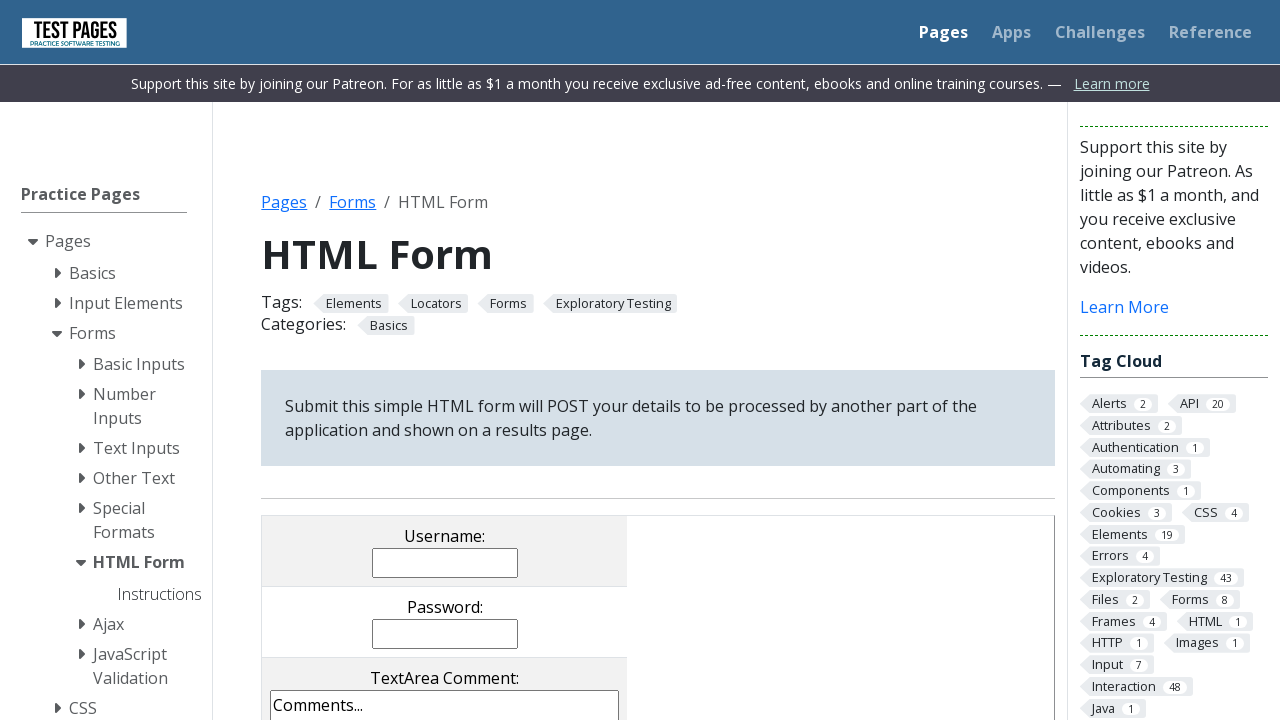

Filled textarea field with 'testTextArea' on xpath=//*[contains(text(), 'Comments...')]
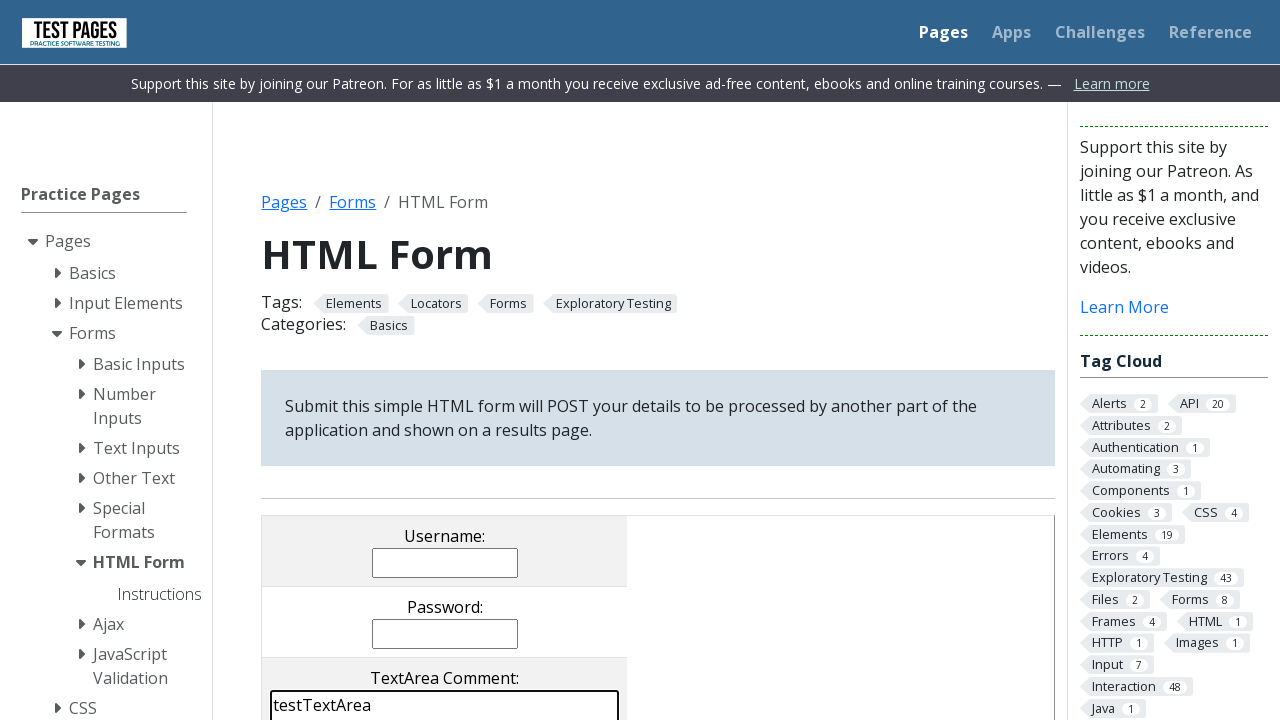

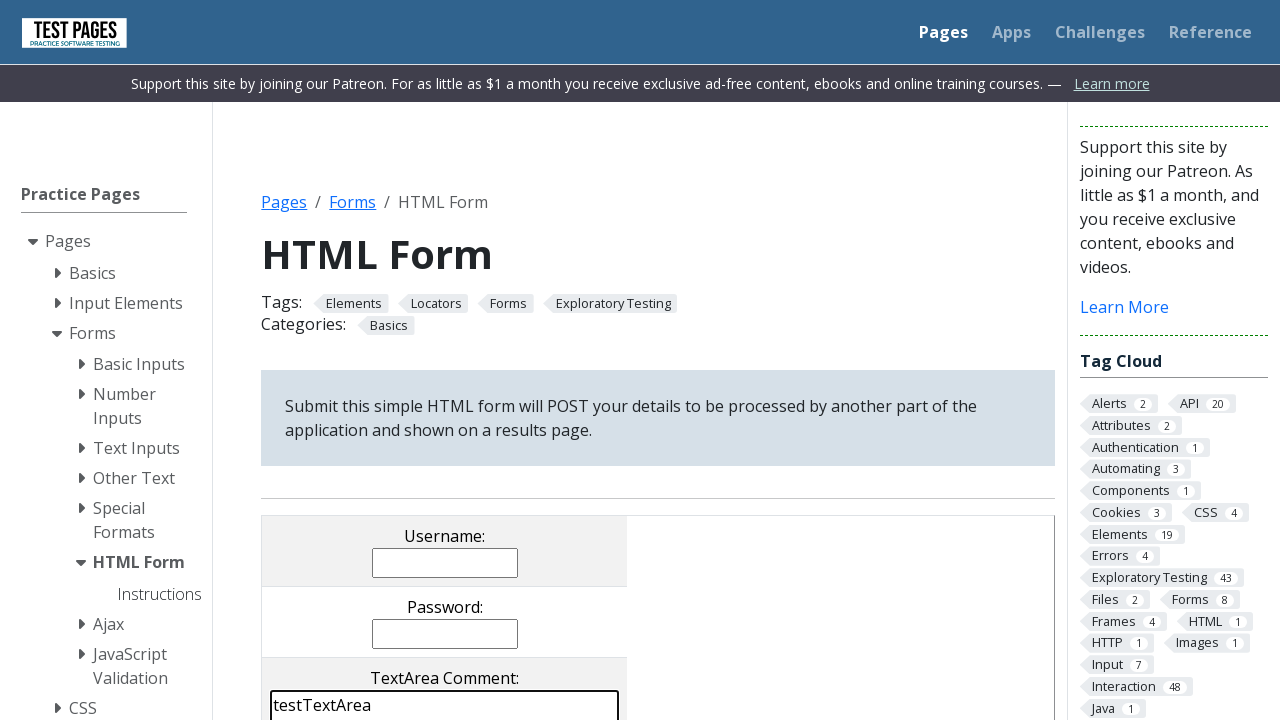